Tests the Docsend to PDF conversion functionality by entering a Docsend URL, clicking convert, and waiting for the PDF link to appear

Starting URL: http://deck2pdf.com

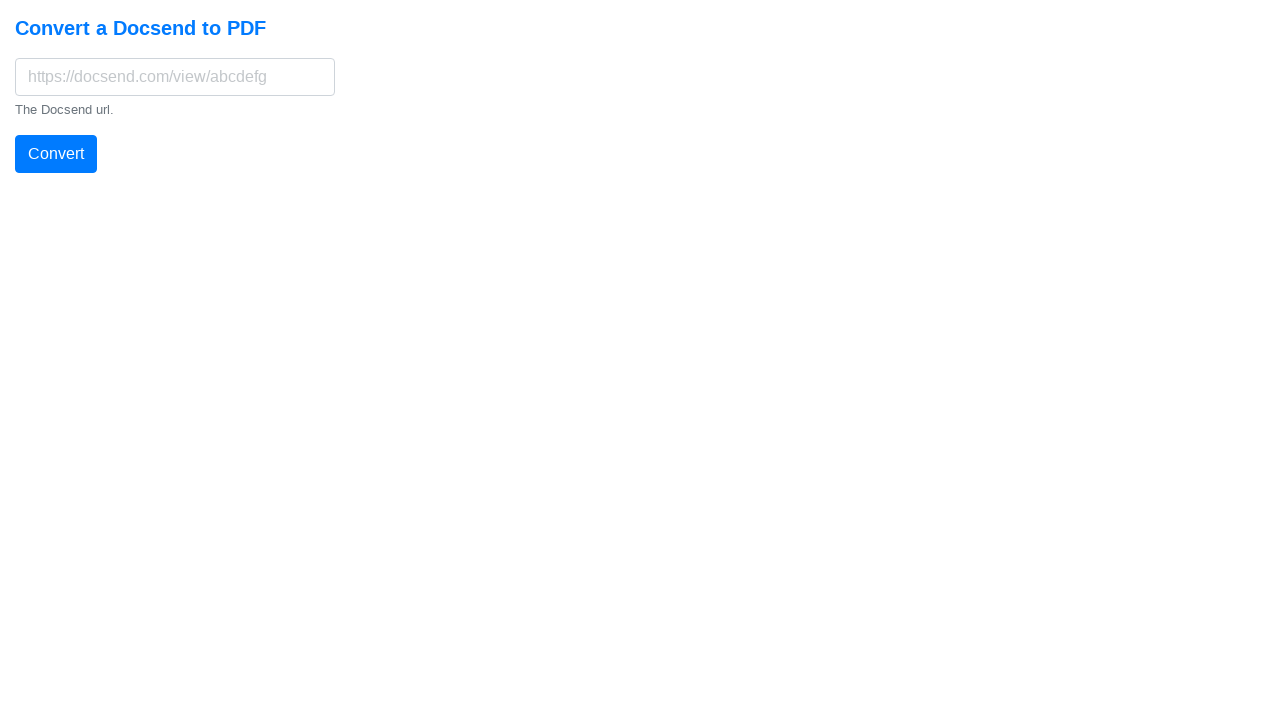

Filled Docsend URL input field with document link on #docsendURL
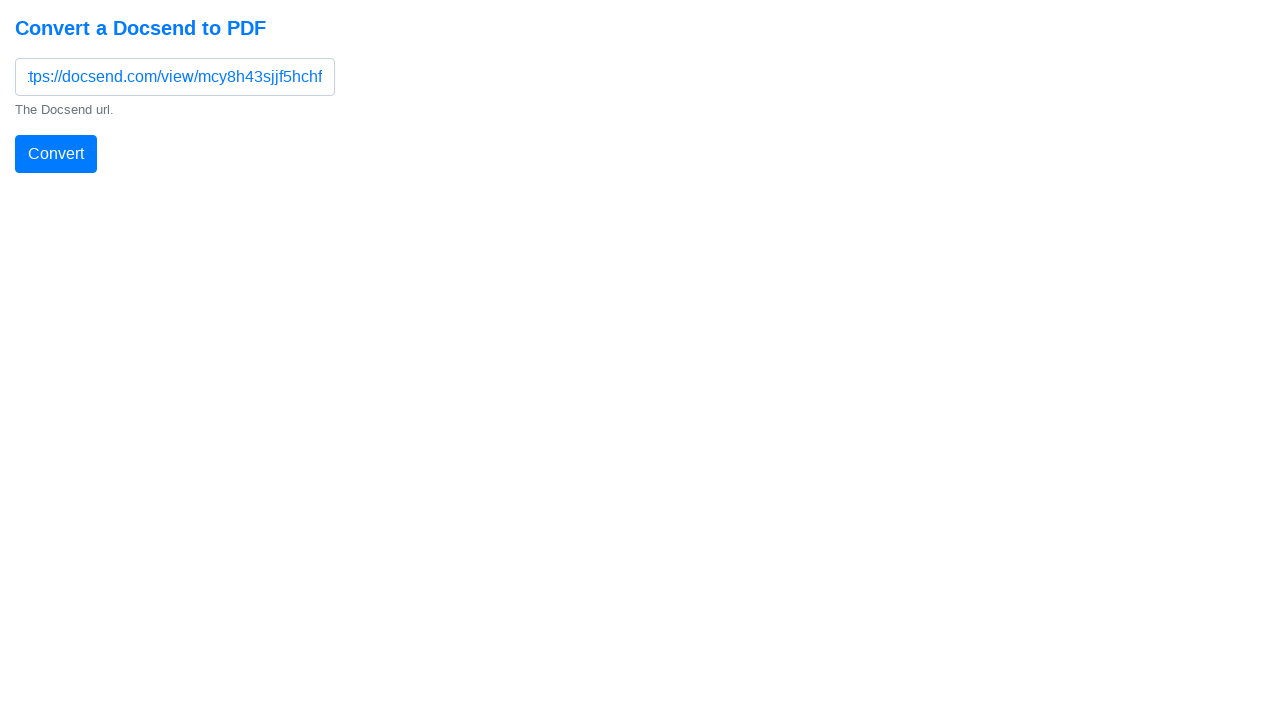

Clicked convert button to start Docsend to PDF conversion at (56, 154) on .btn-primary
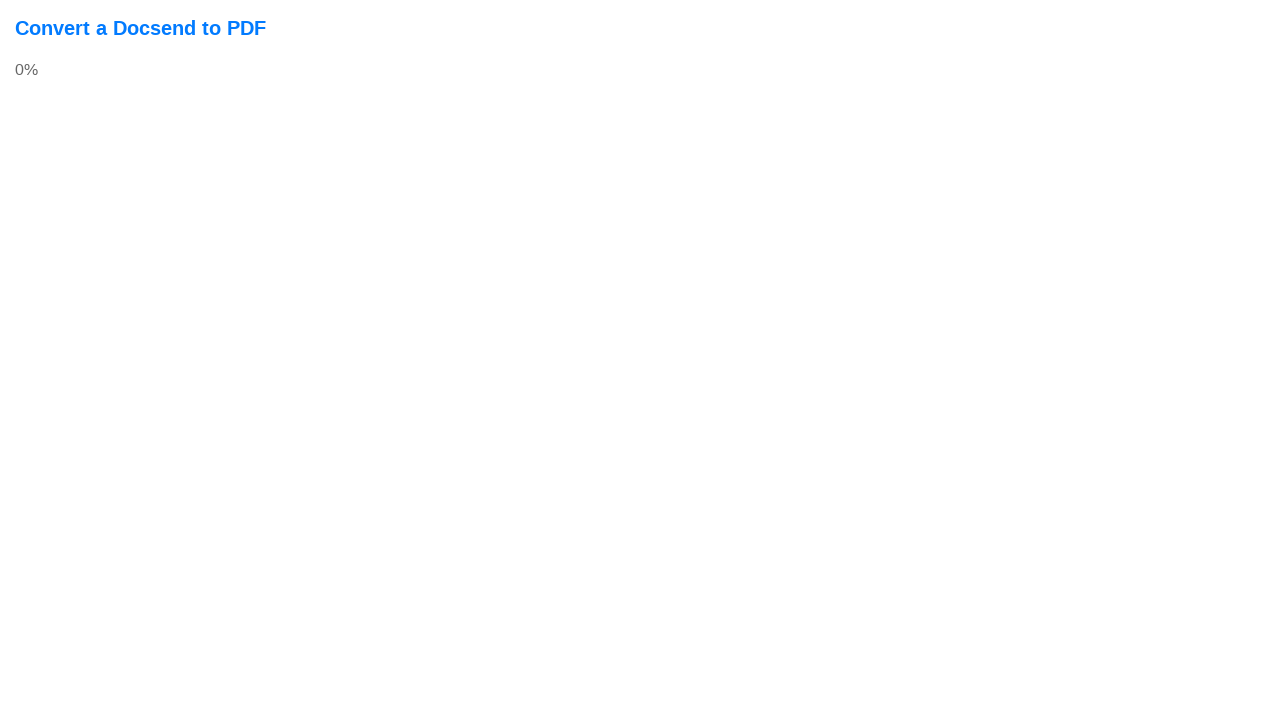

PDF download link appeared after conversion completed
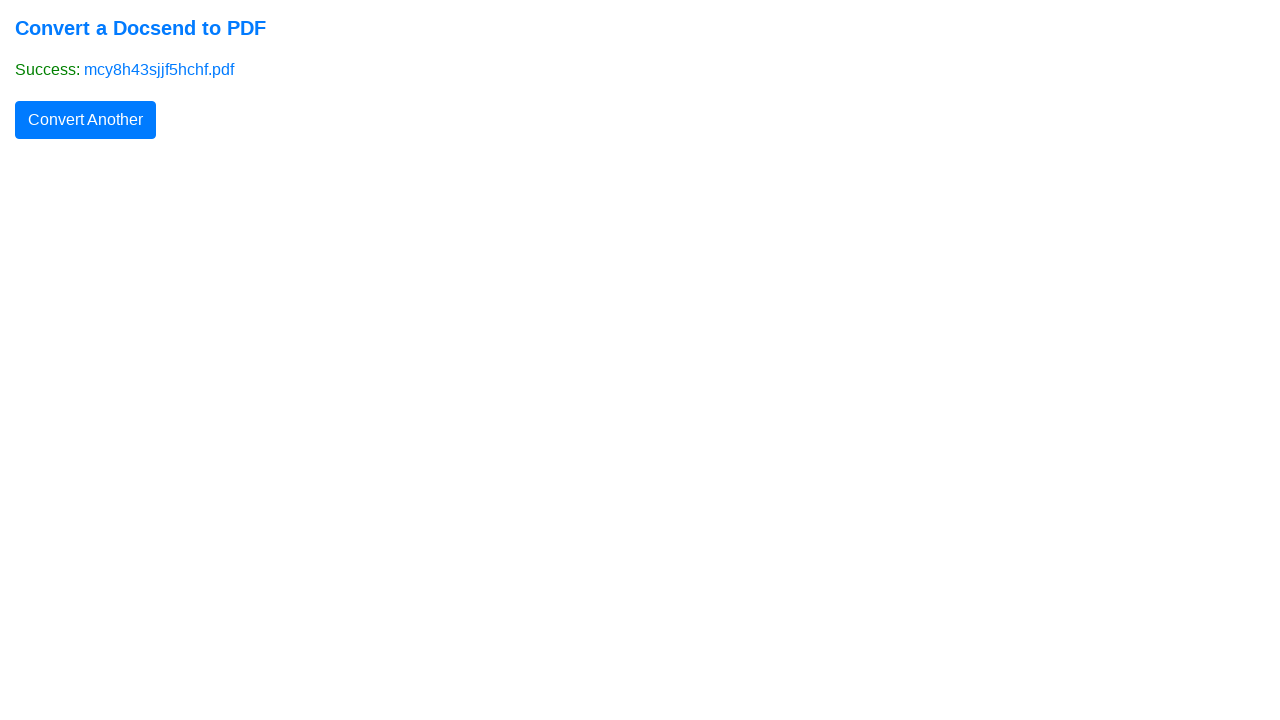

Clicked PDF download link to download converted file at (159, 70) on a[href*='/tmp/'][href*='.pdf']
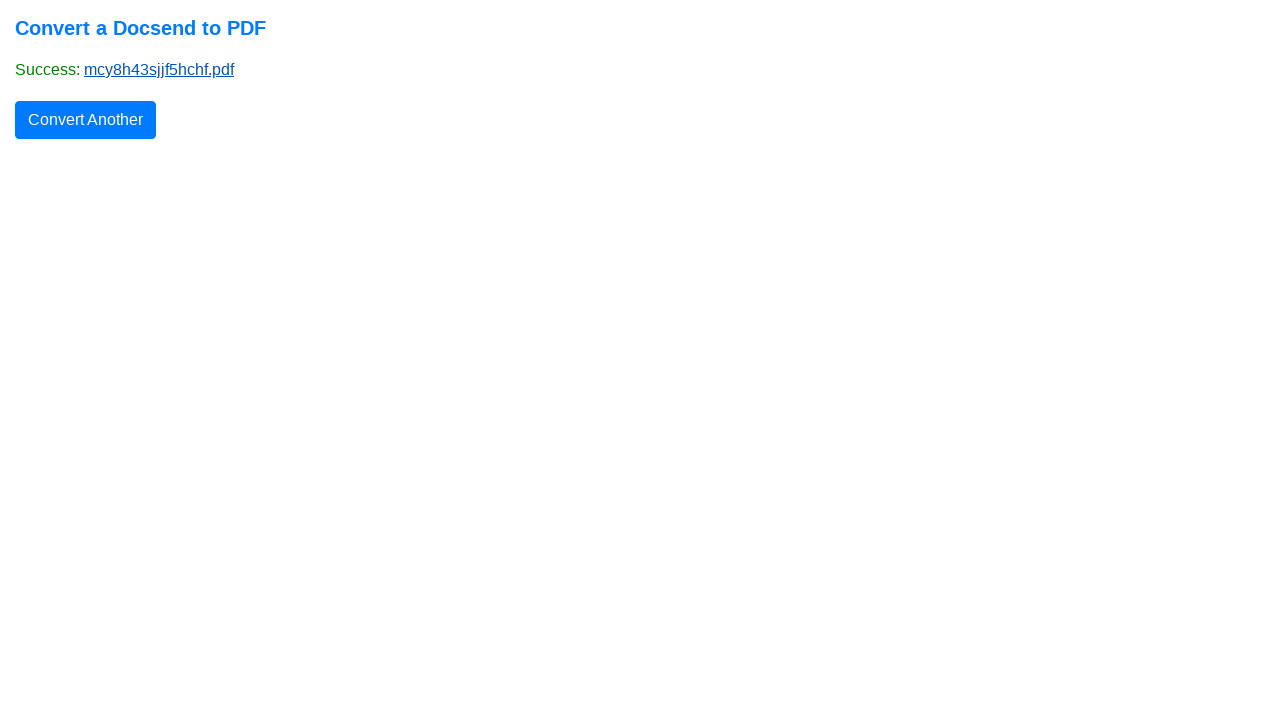

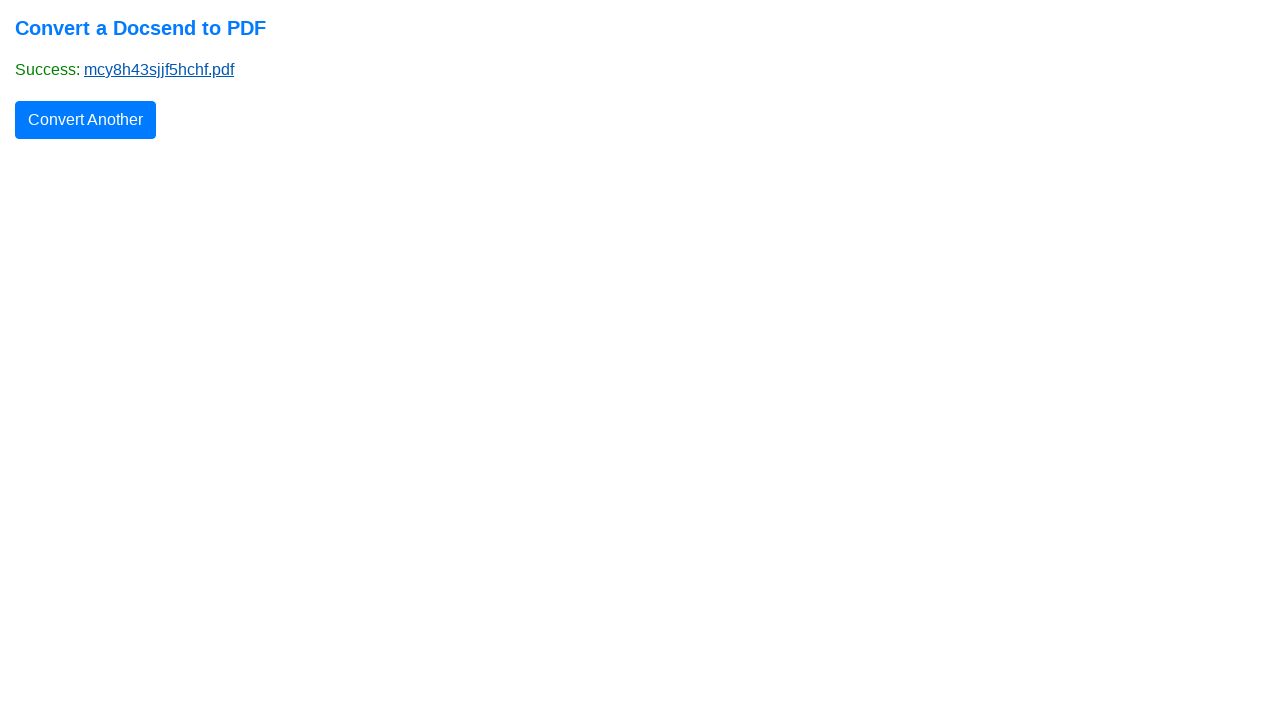